Tests dynamic disappearing elements by navigating to the Disappearing Elements page and attempting to locate all 5 menu items, refreshing the page until all elements are found.

Starting URL: http://the-internet.herokuapp.com/

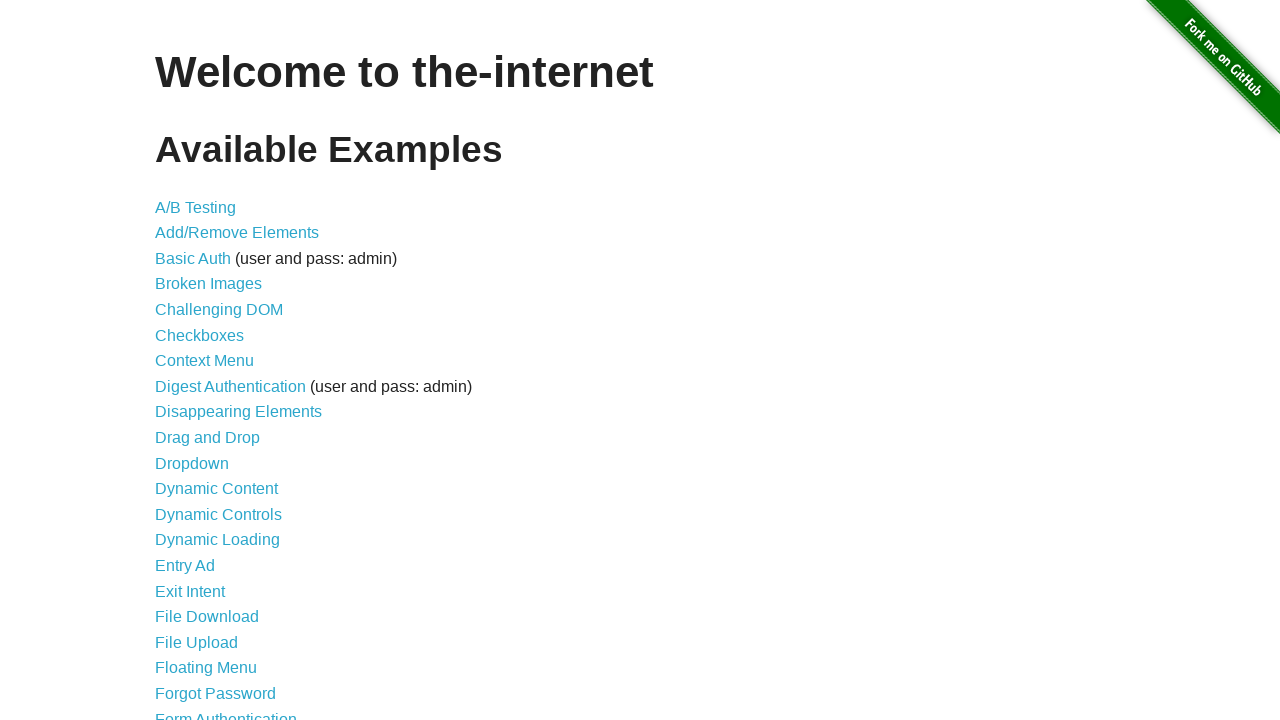

Clicked on 'Disappearing Elements' link at (238, 412) on text=Disappearing Elements
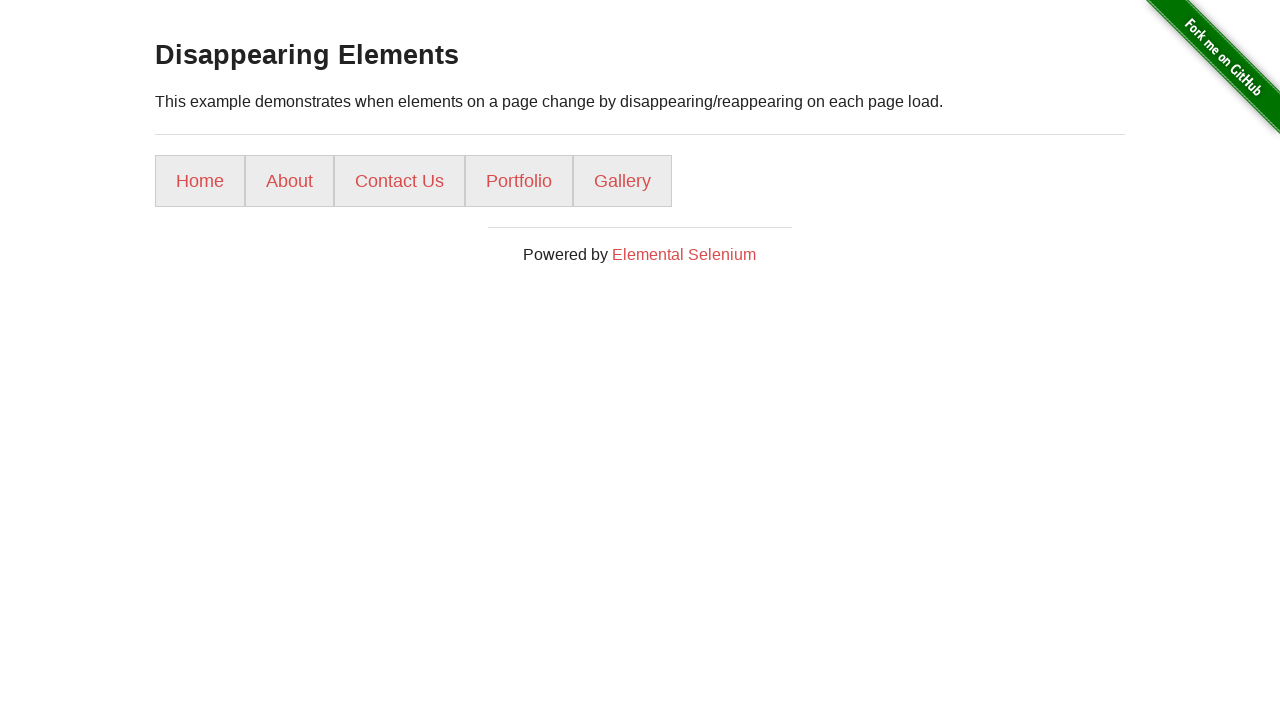

Menu loaded and selector 'ul li a' is visible
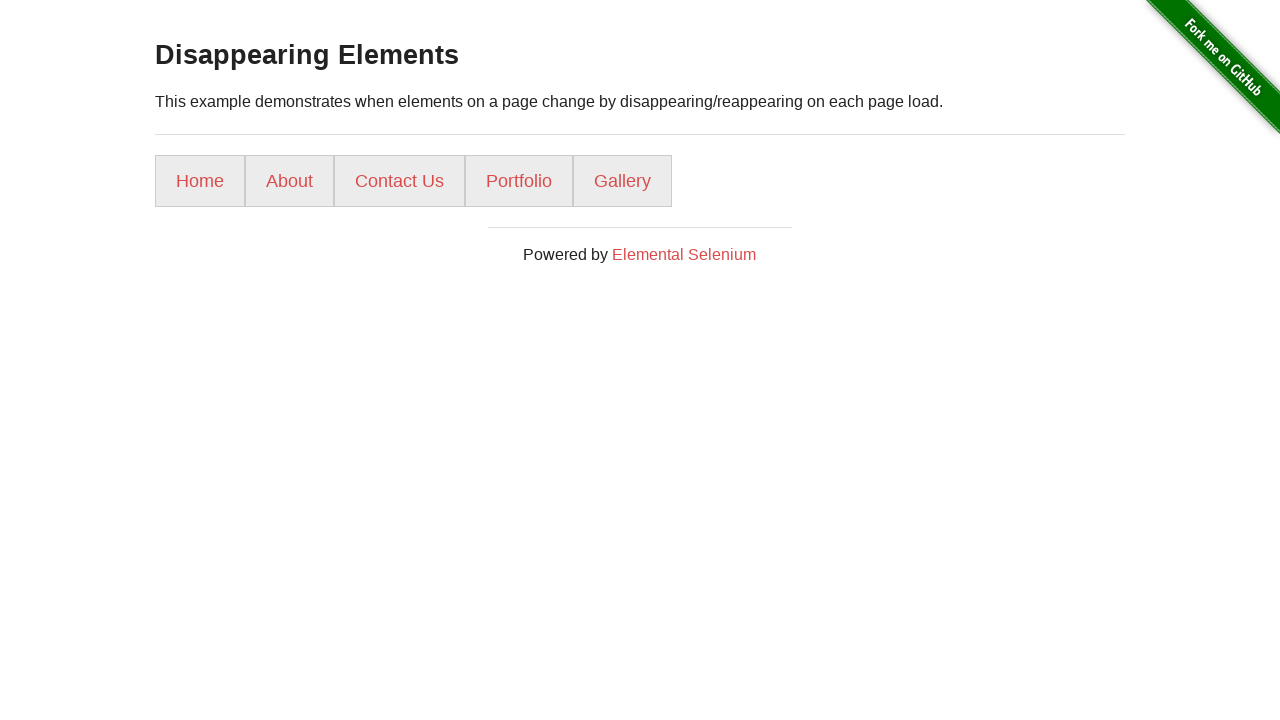

Counted 5 menu items (attempt 1/10)
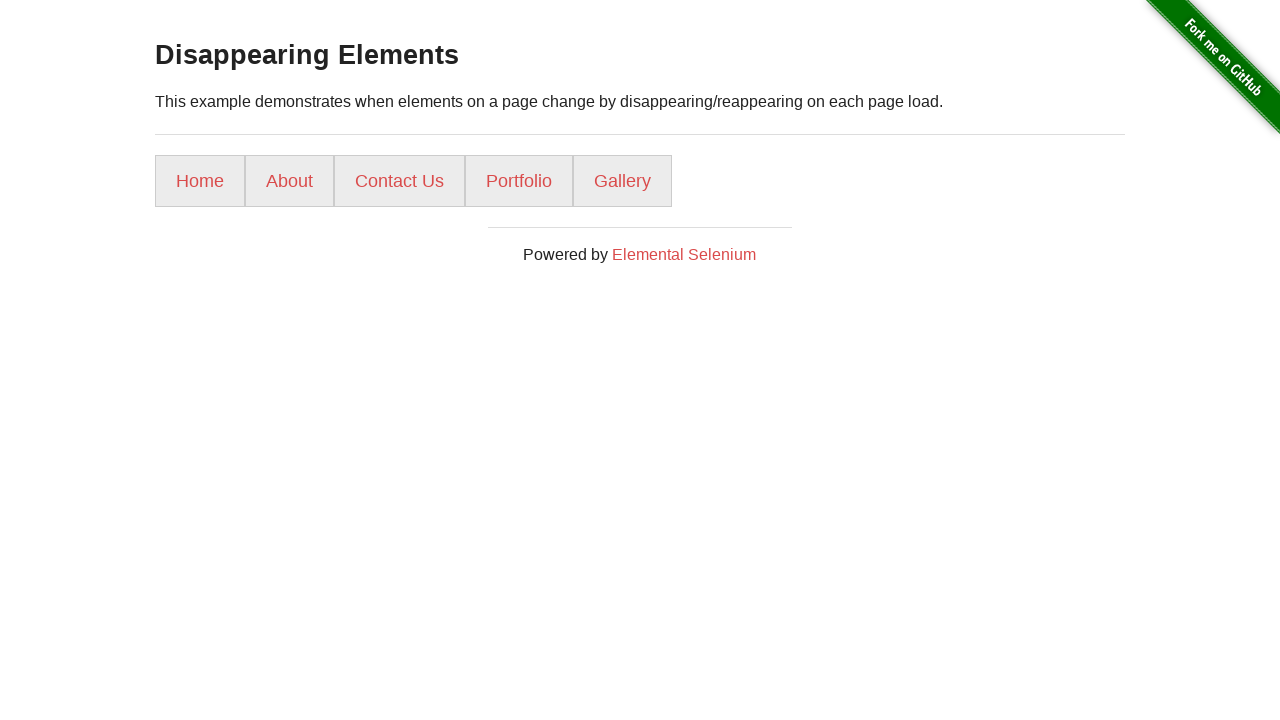

Menu item 1 is visible
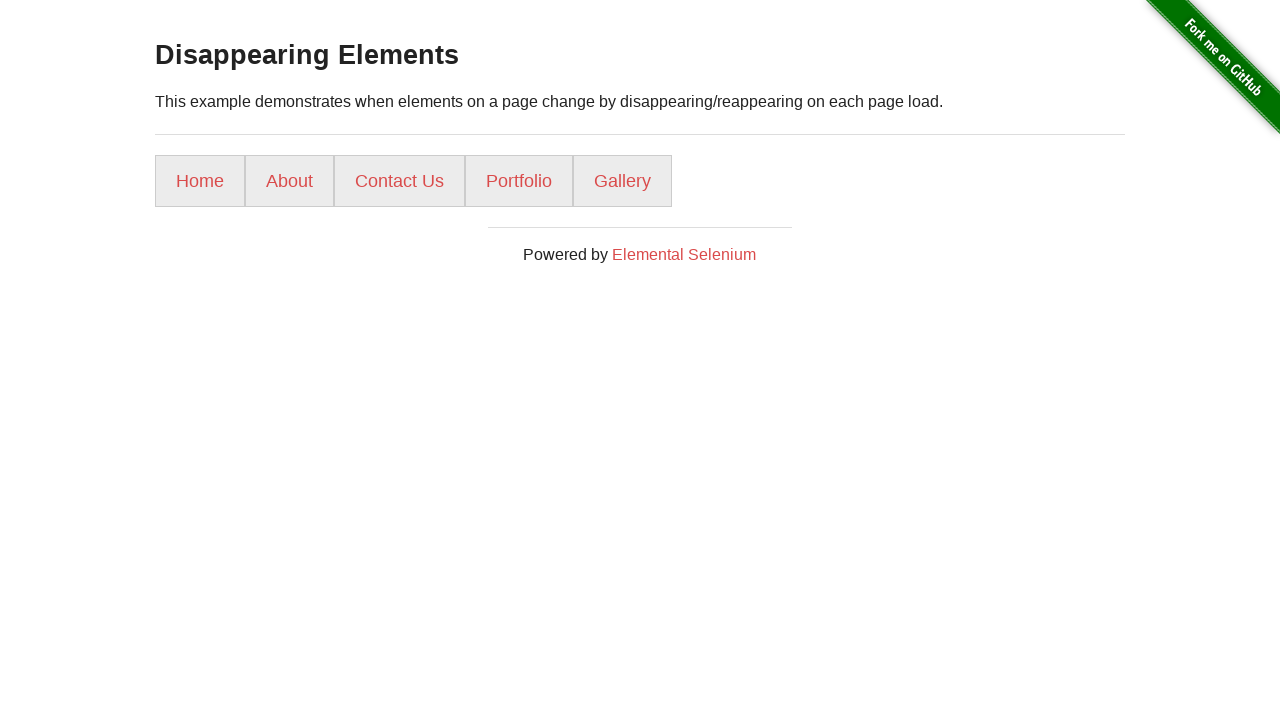

Menu item 2 is visible
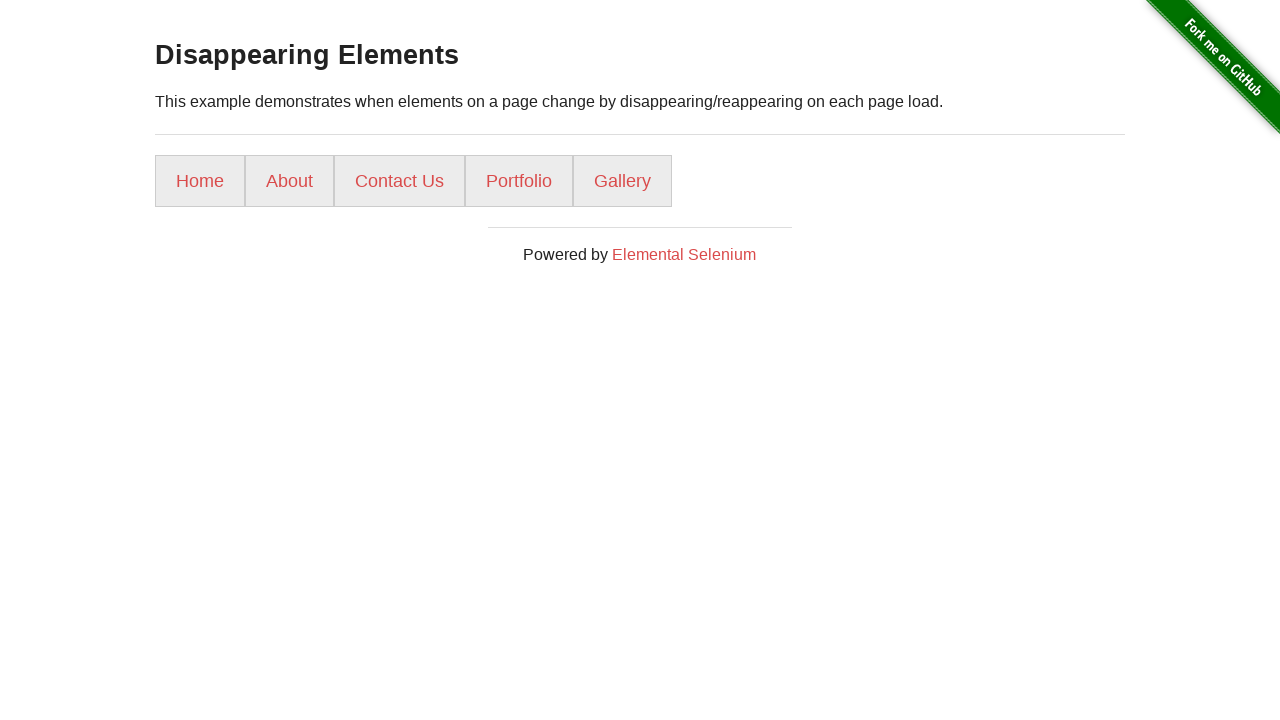

Menu item 3 is visible
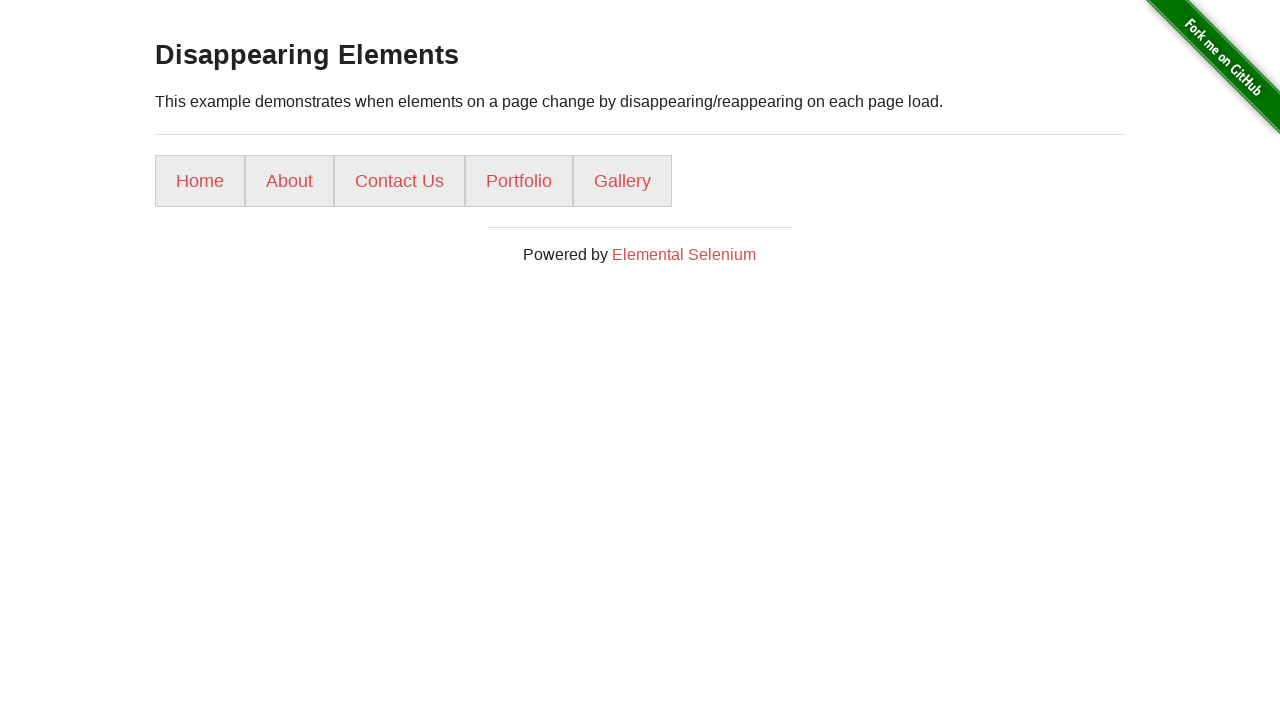

Menu item 4 is visible
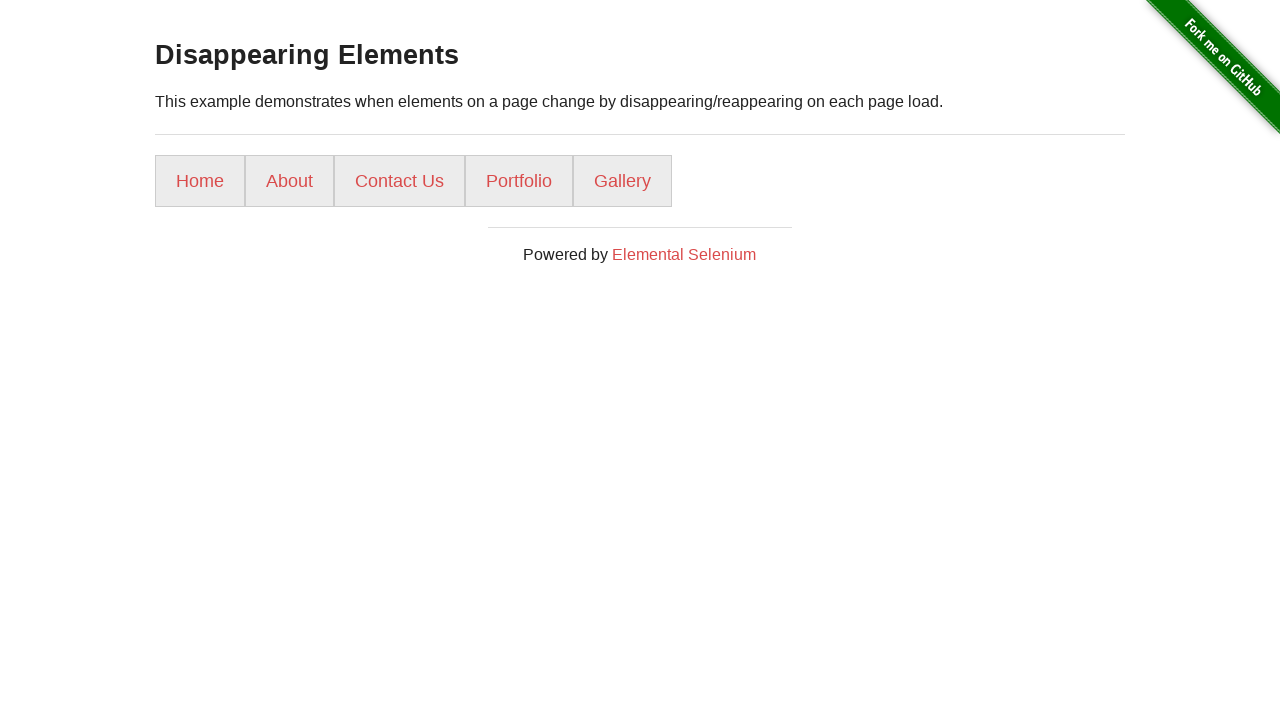

Menu item 5 is visible
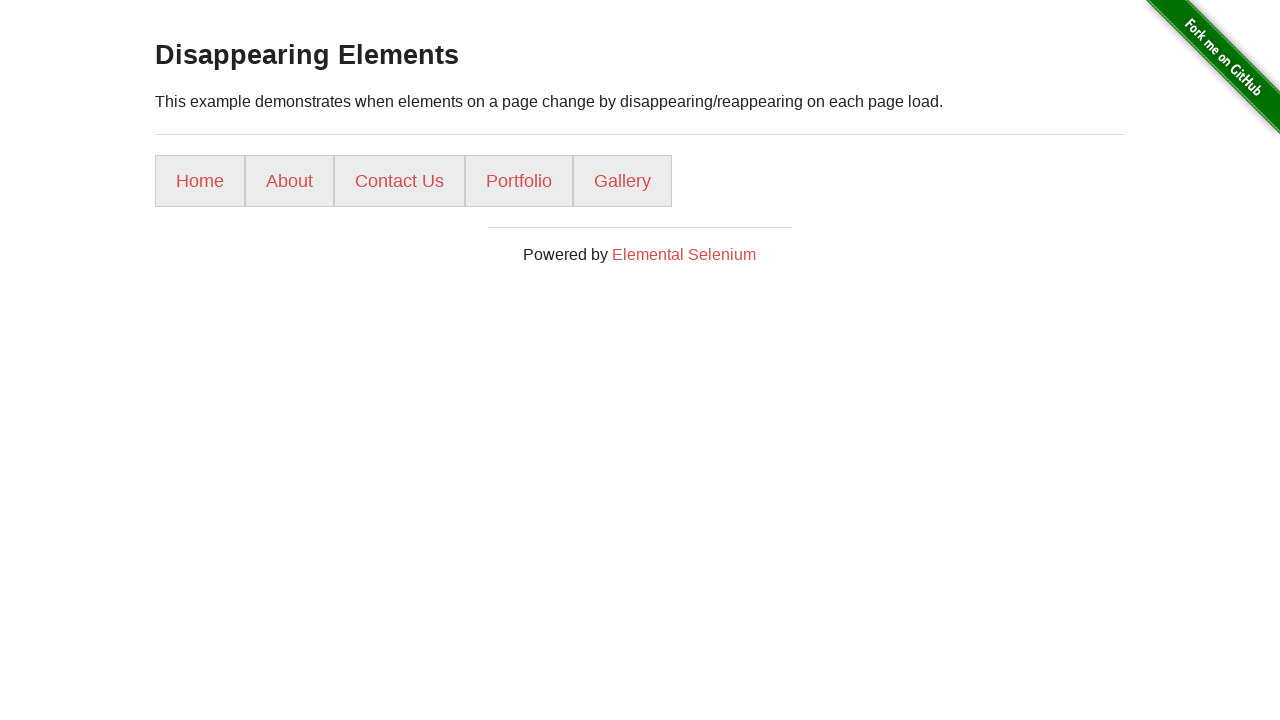

Final verification: all 5 menu items are visible
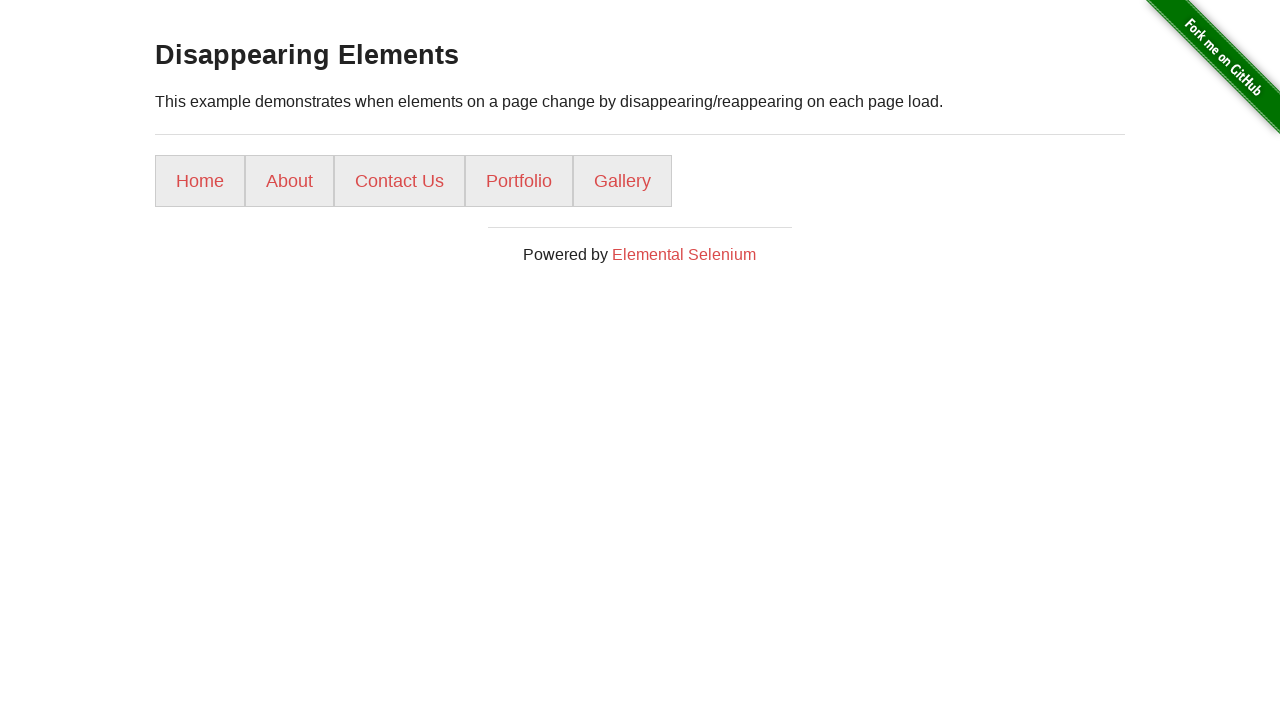

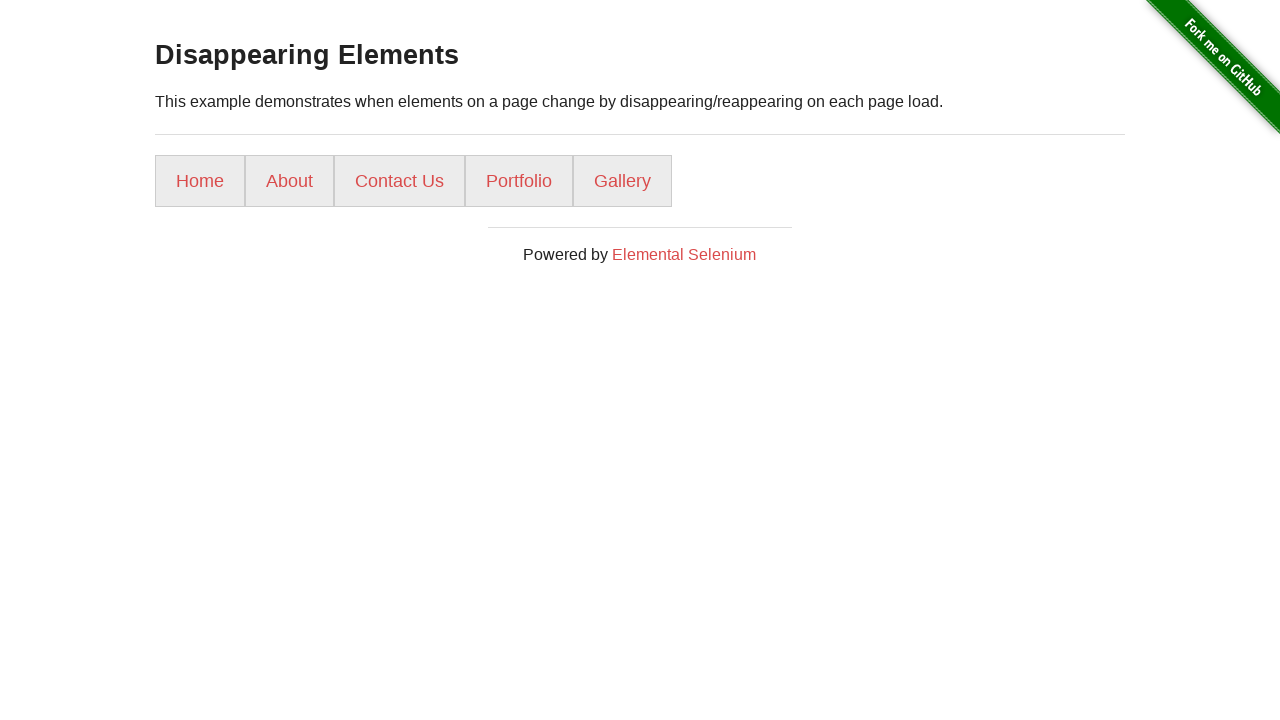